Tests JavaScript confirmation alert handling by clicking a button that triggers a confirmation dialog, accepting it, and verifying the result message

Starting URL: https://the-internet.herokuapp.com/javascript_alerts

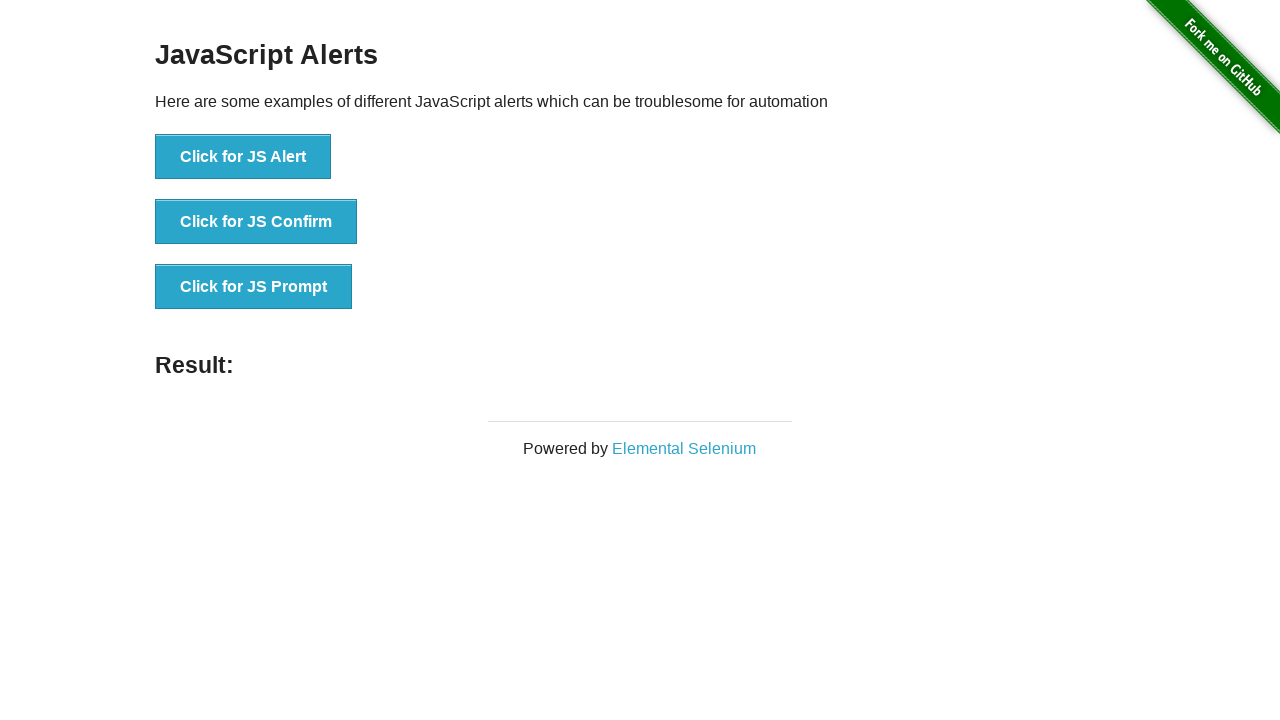

Clicked button to trigger JavaScript confirmation alert at (256, 222) on xpath=//button[text()='Click for JS Confirm']
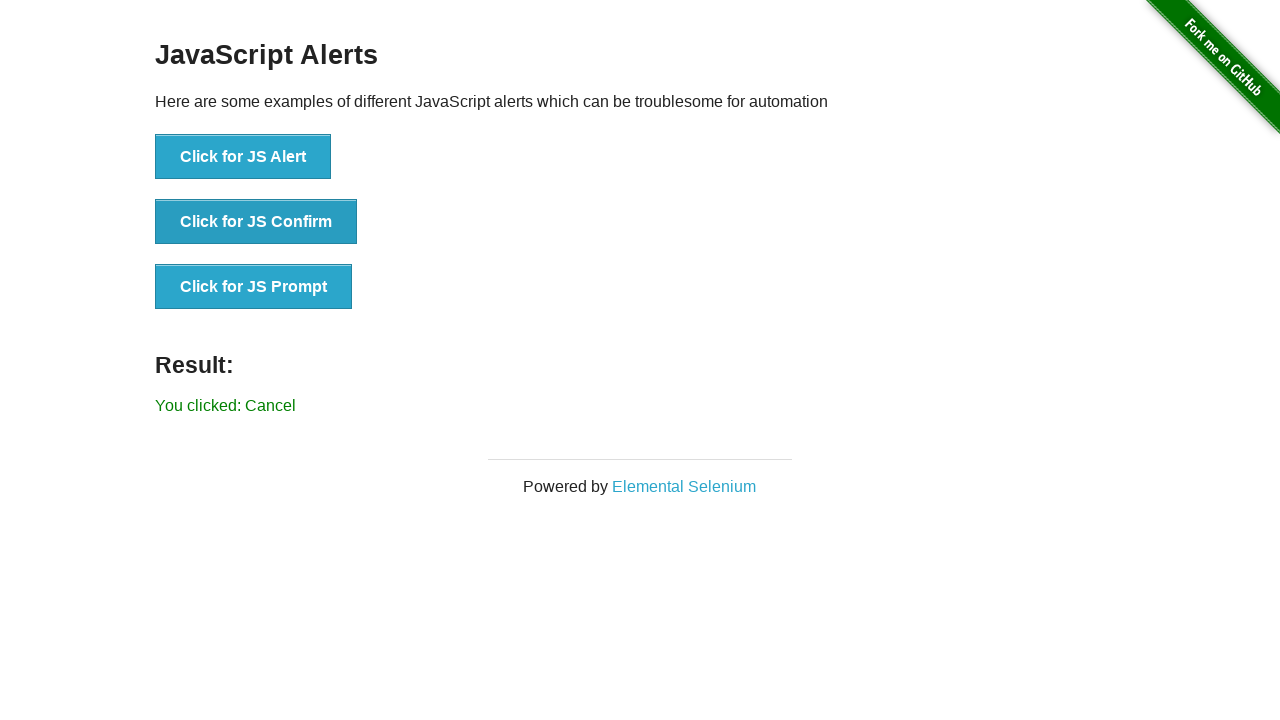

Set up dialog handler to accept confirmation alert
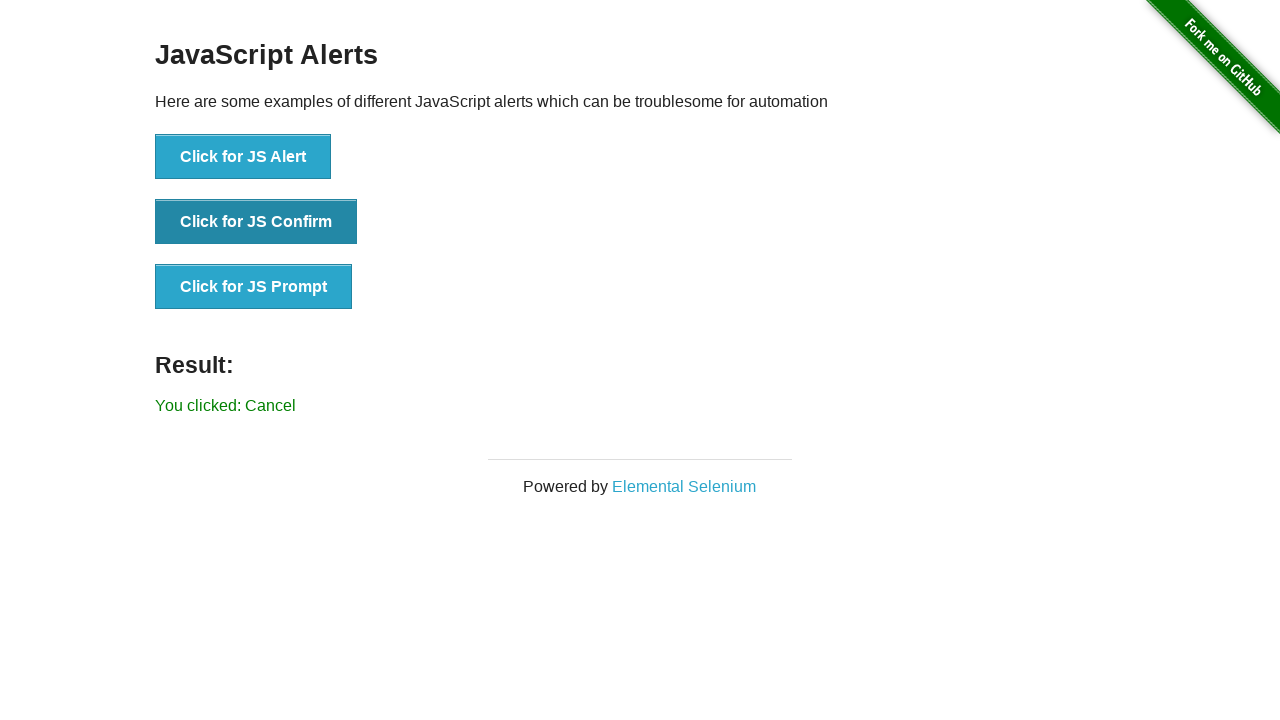

Result message appeared after accepting confirmation dialog
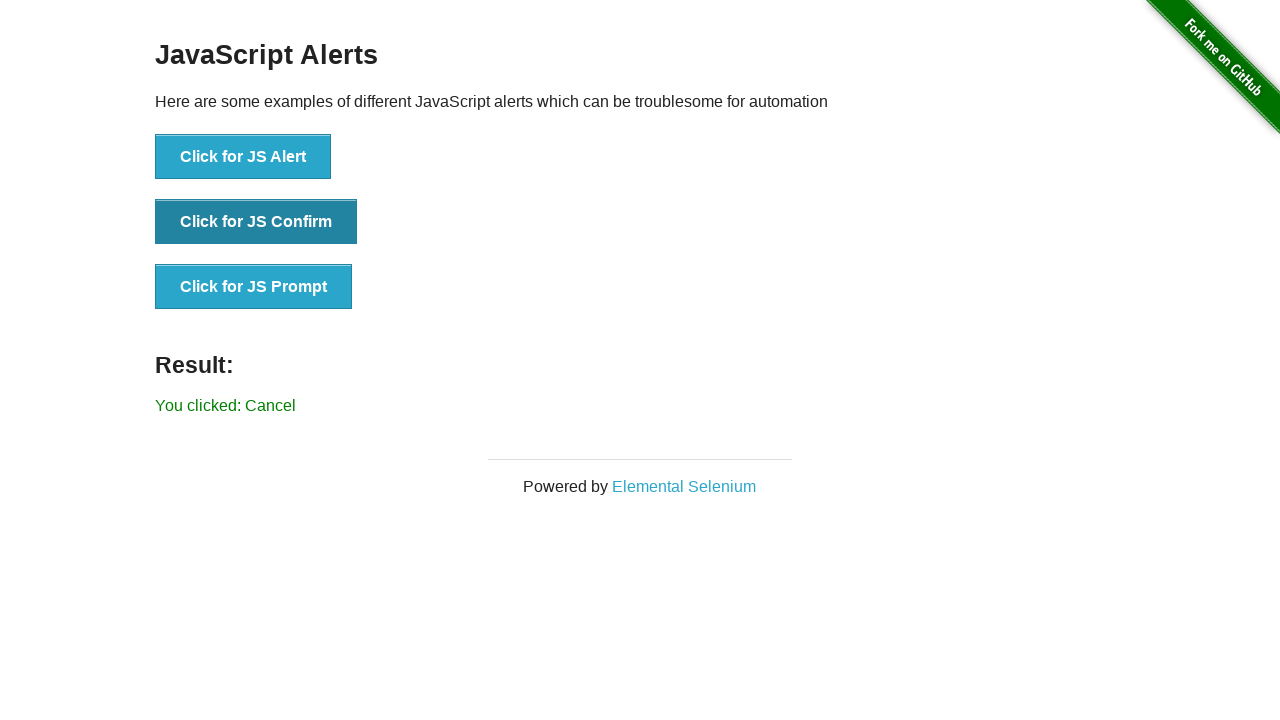

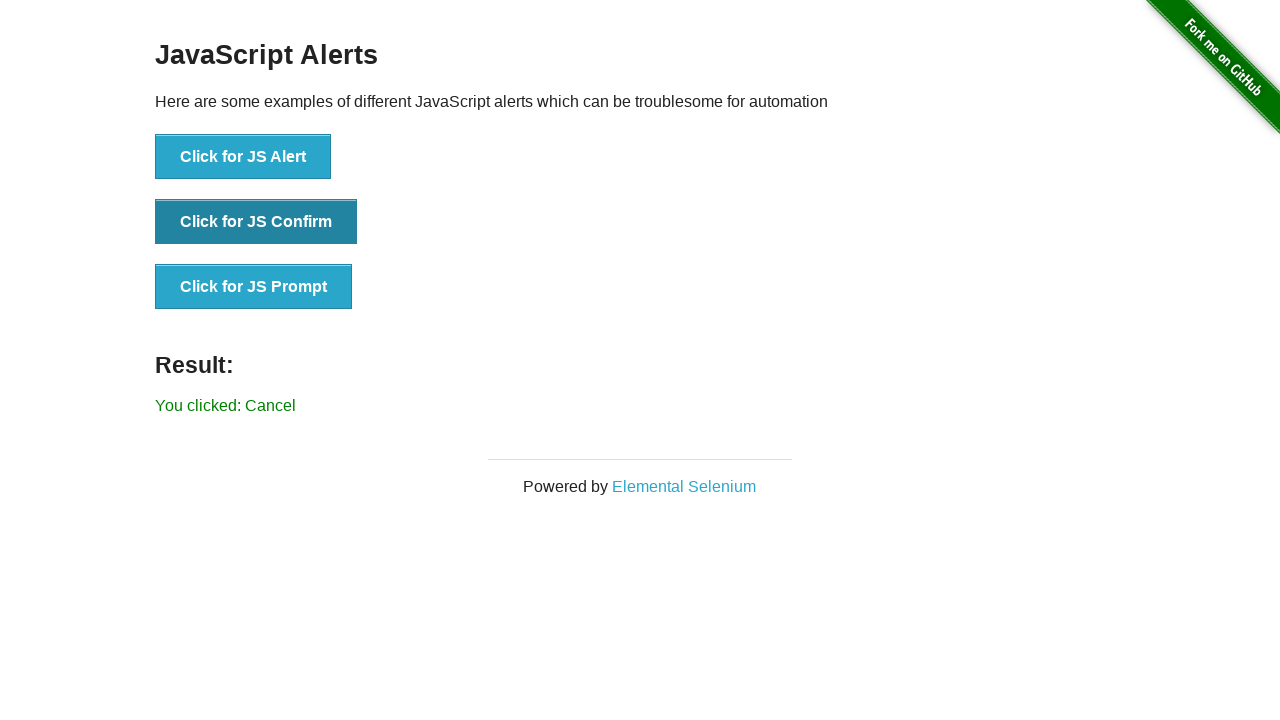